Tests adding todo items by filling the input field, pressing enter, and verifying items appear in the list

Starting URL: https://demo.playwright.dev/todomvc

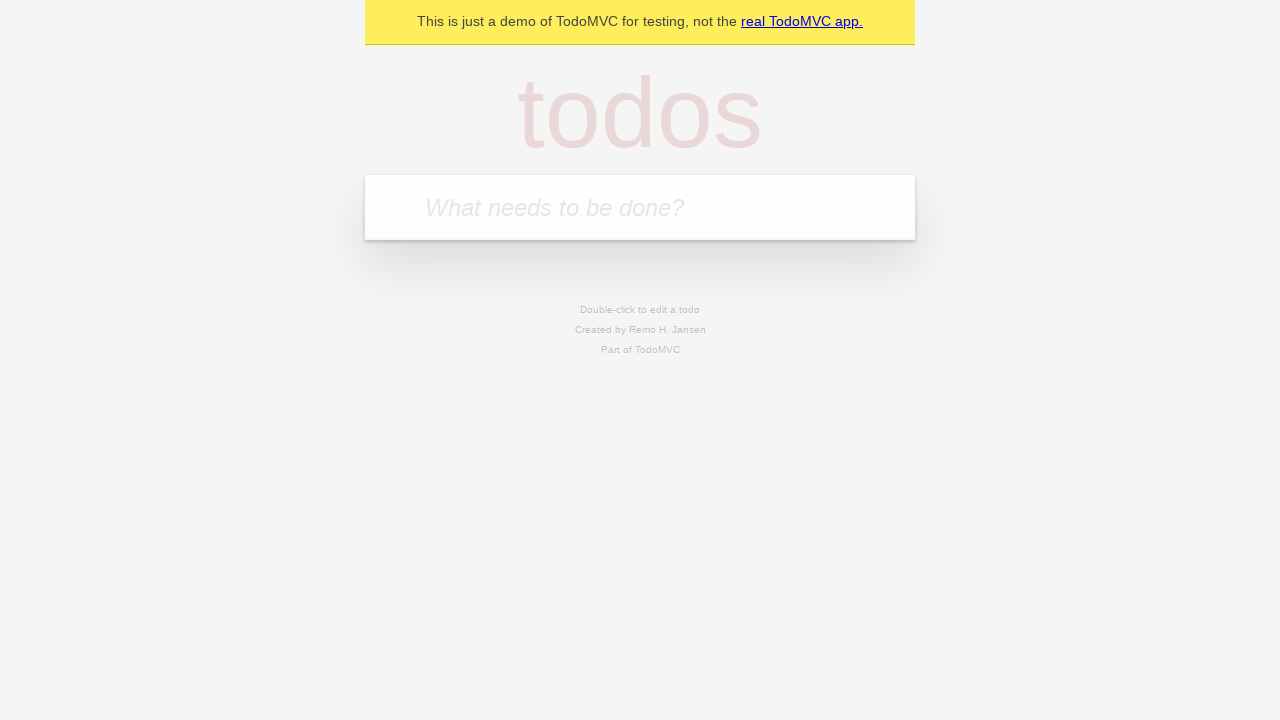

Filled todo input with 'buy some cheese' on internal:attr=[placeholder="What needs to be done?"i]
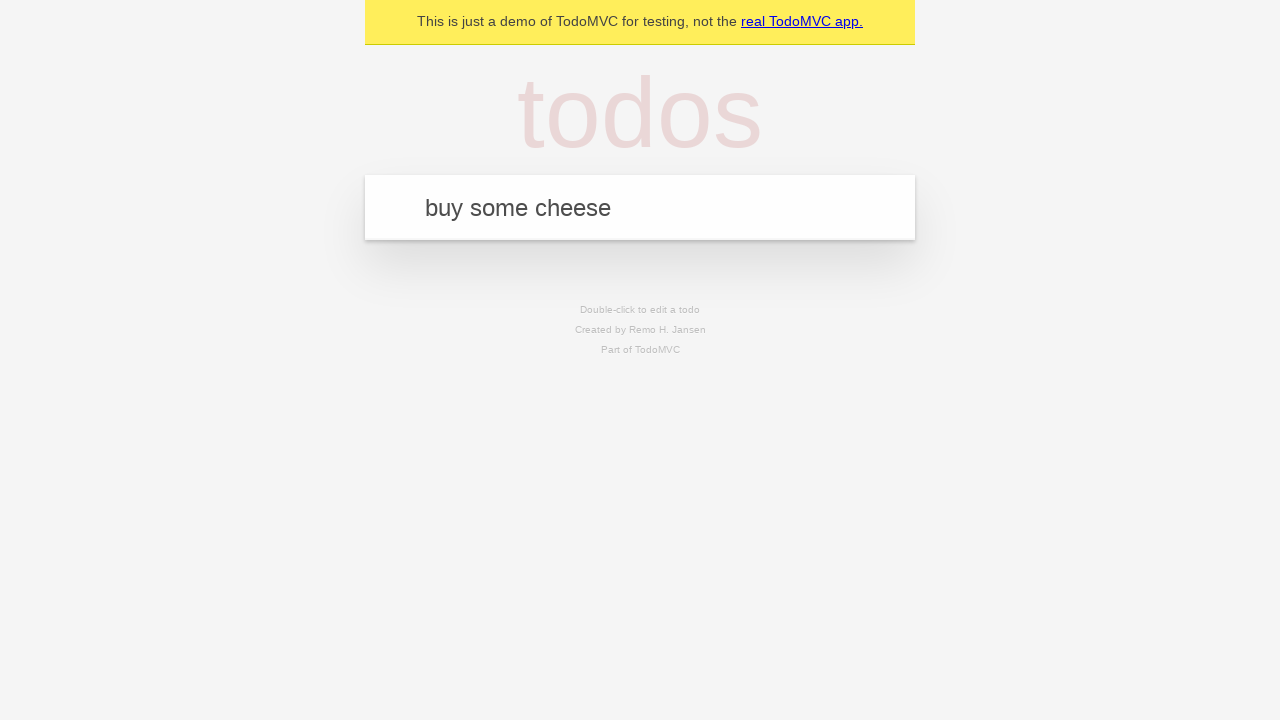

Pressed Enter to add first todo item on internal:attr=[placeholder="What needs to be done?"i]
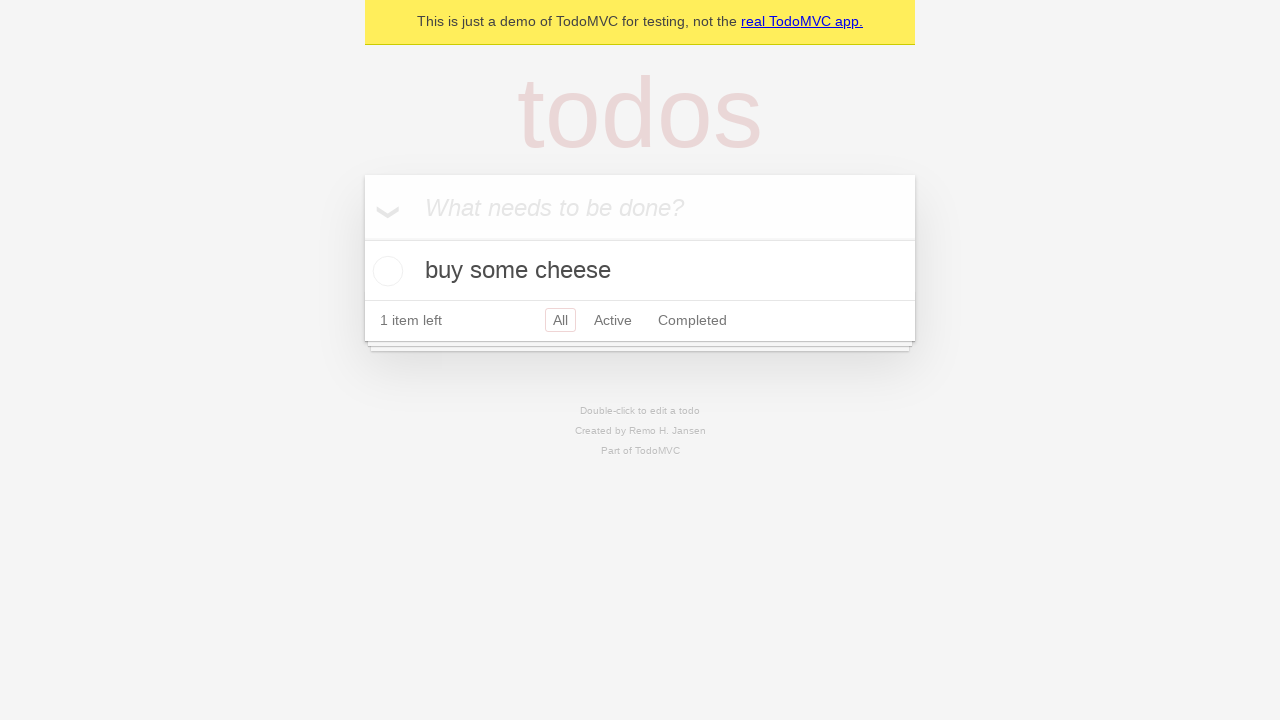

First todo item appeared in the list
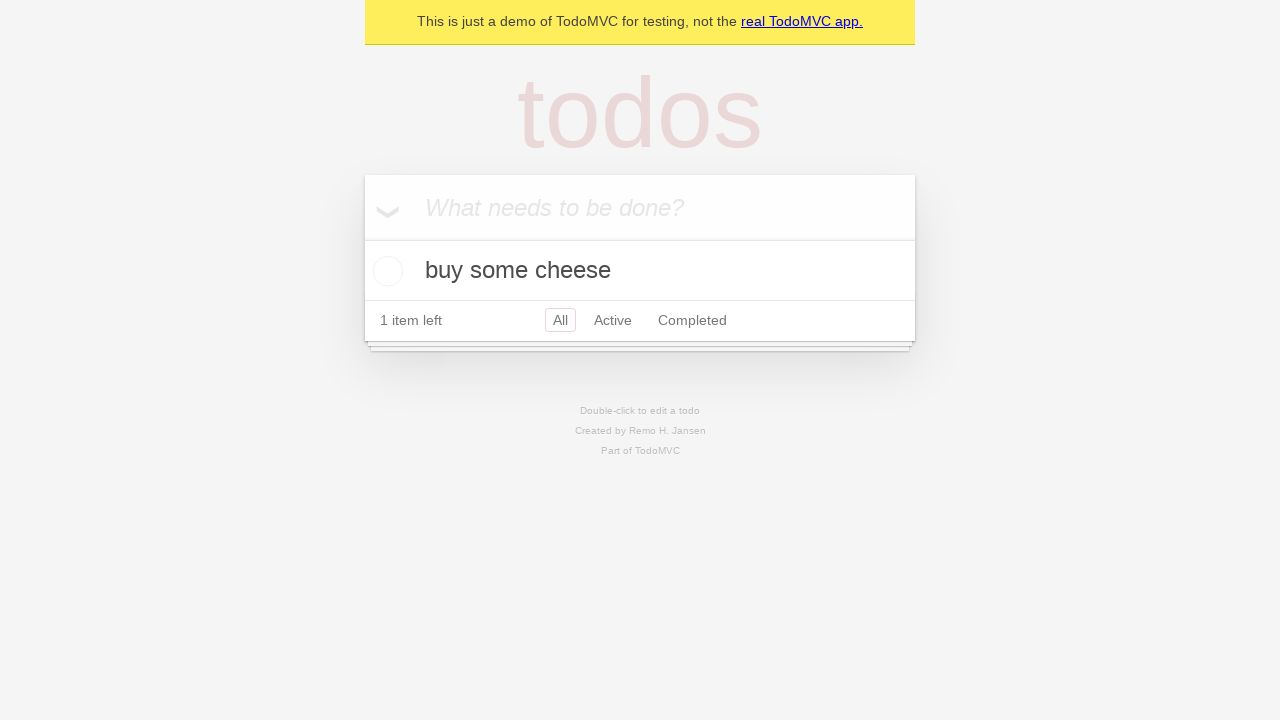

Filled todo input with 'feed the cat' on internal:attr=[placeholder="What needs to be done?"i]
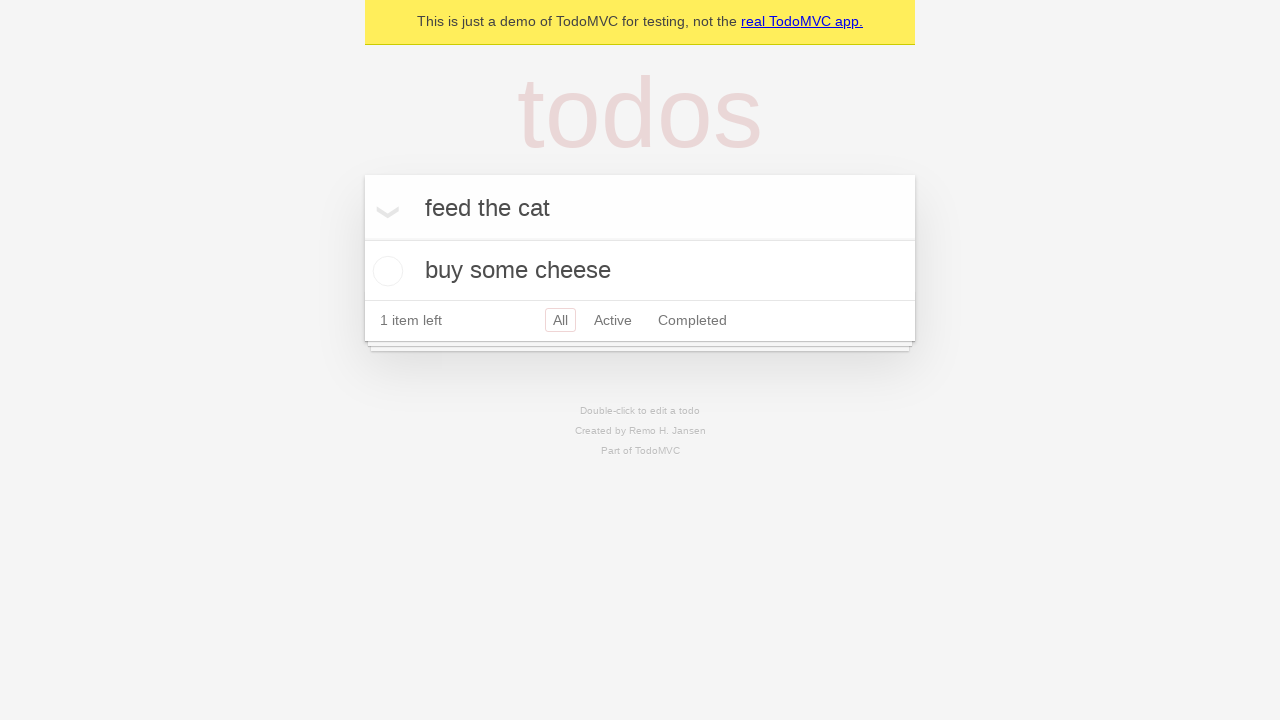

Pressed Enter to add second todo item on internal:attr=[placeholder="What needs to be done?"i]
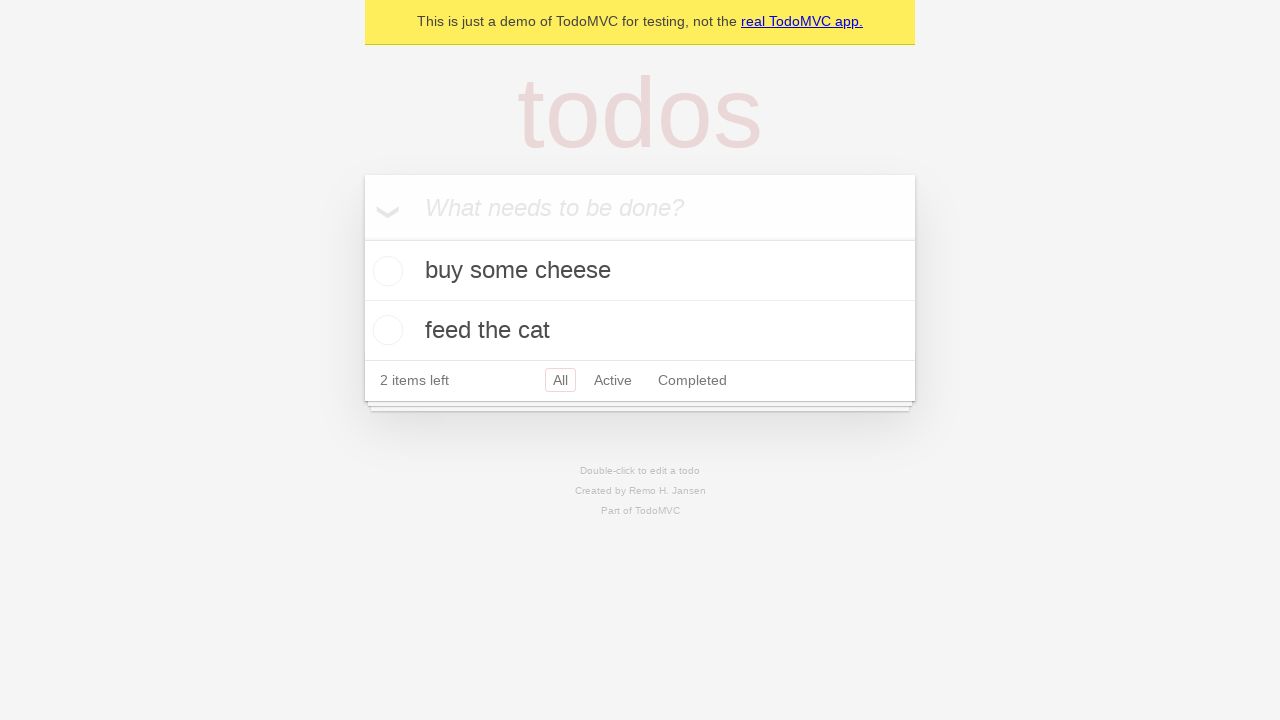

Second todo item appeared, both items now visible in the list
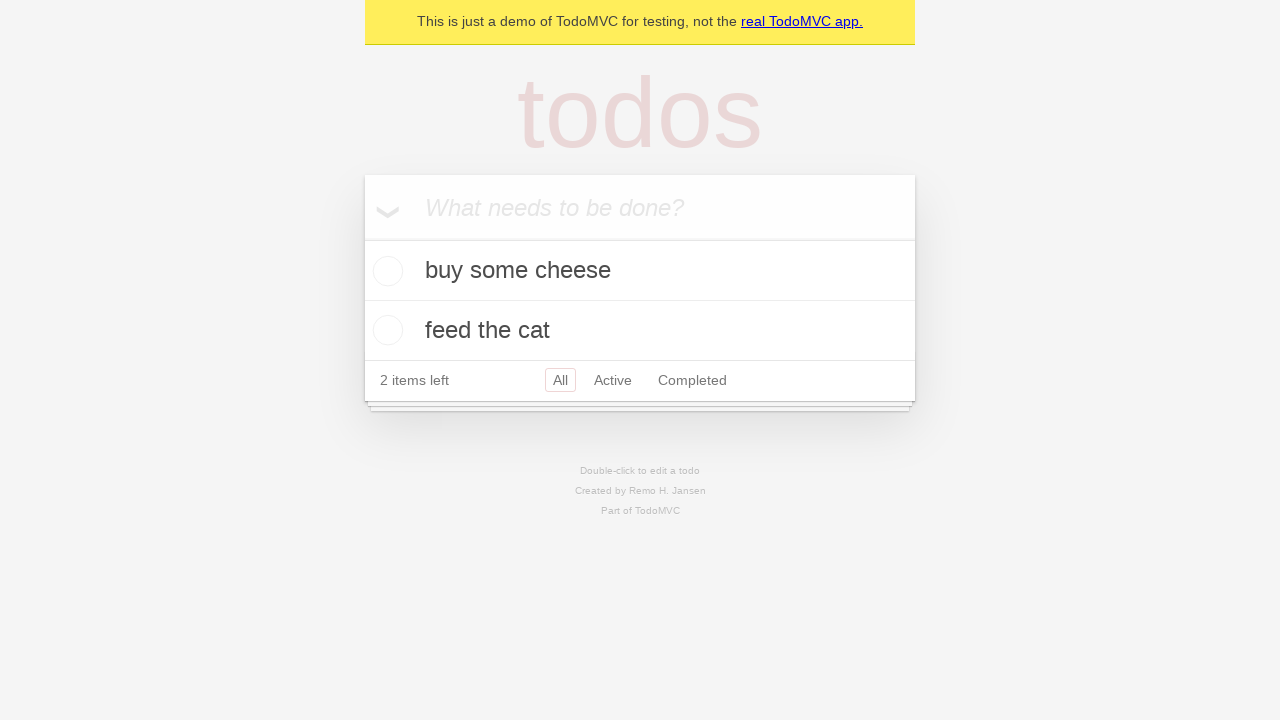

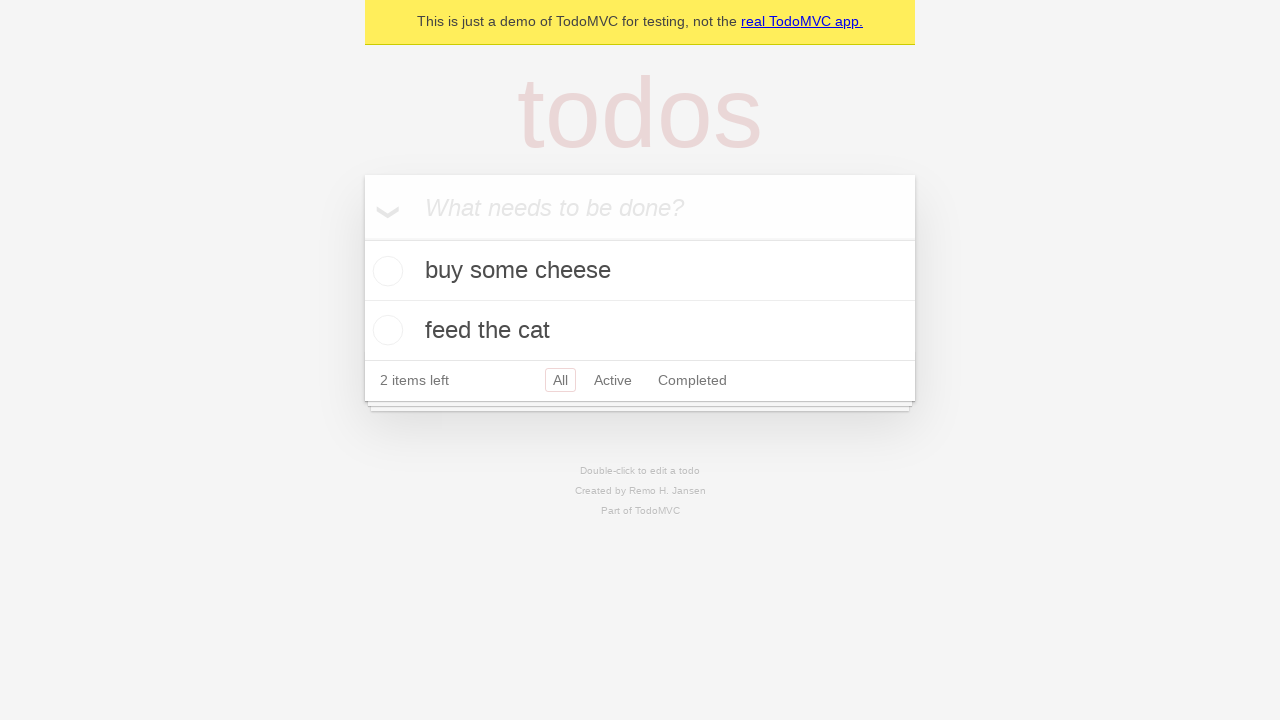